Tests multi-select dropdown functionality by selecting multiple options using different methods (visible text, index, value) and then deselecting one option

Starting URL: https://training-support.net/webelements/selects

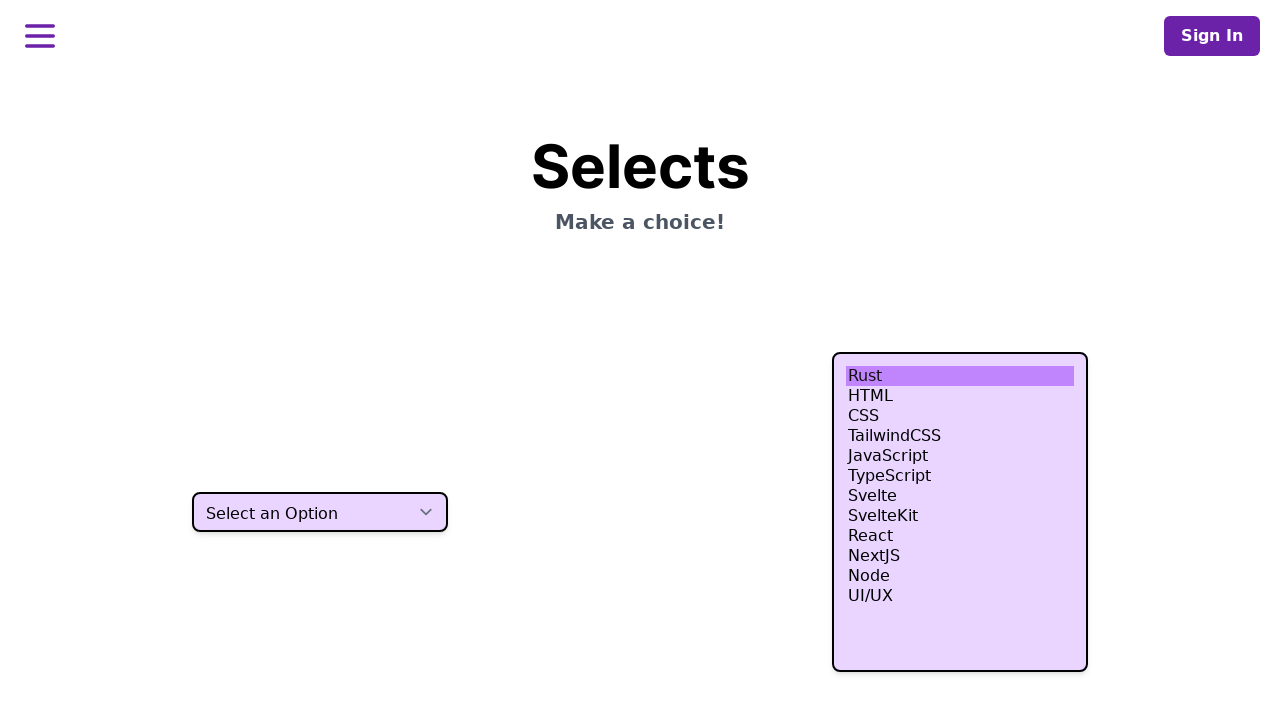

Located multi-select dropdown element with class 'h-80'
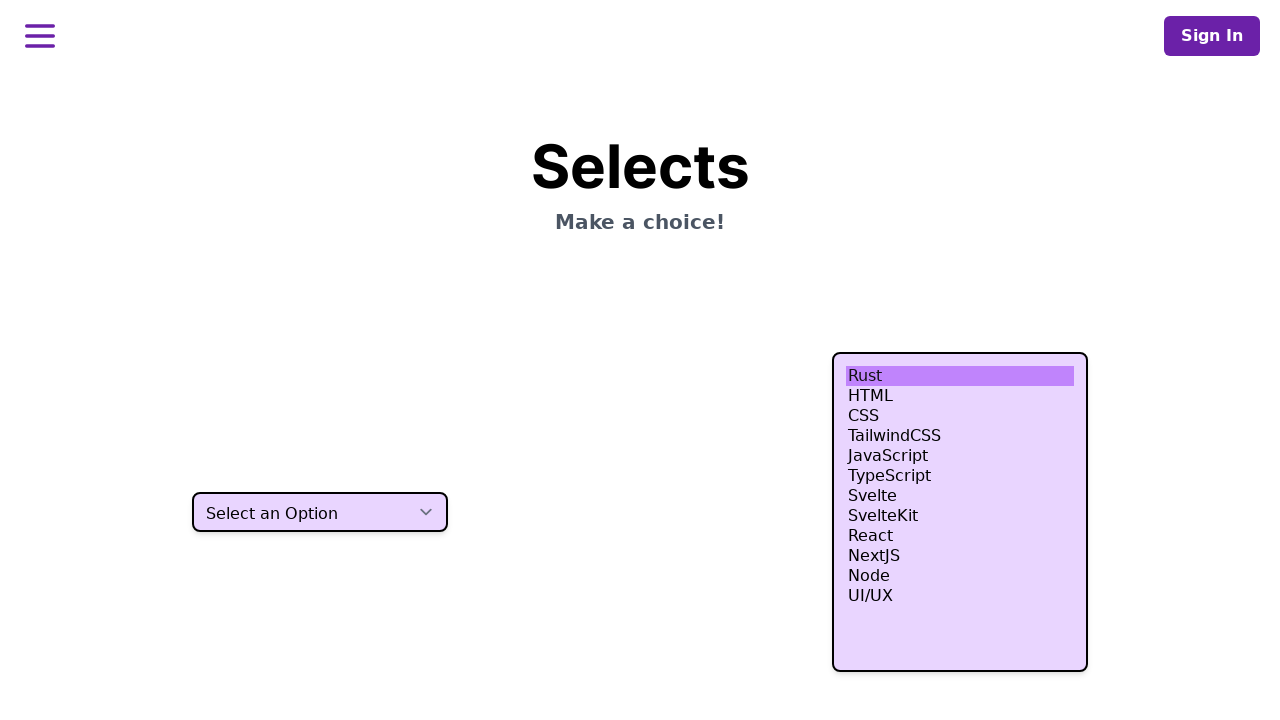

Selected 'HTML' option using visible text on select.h-80
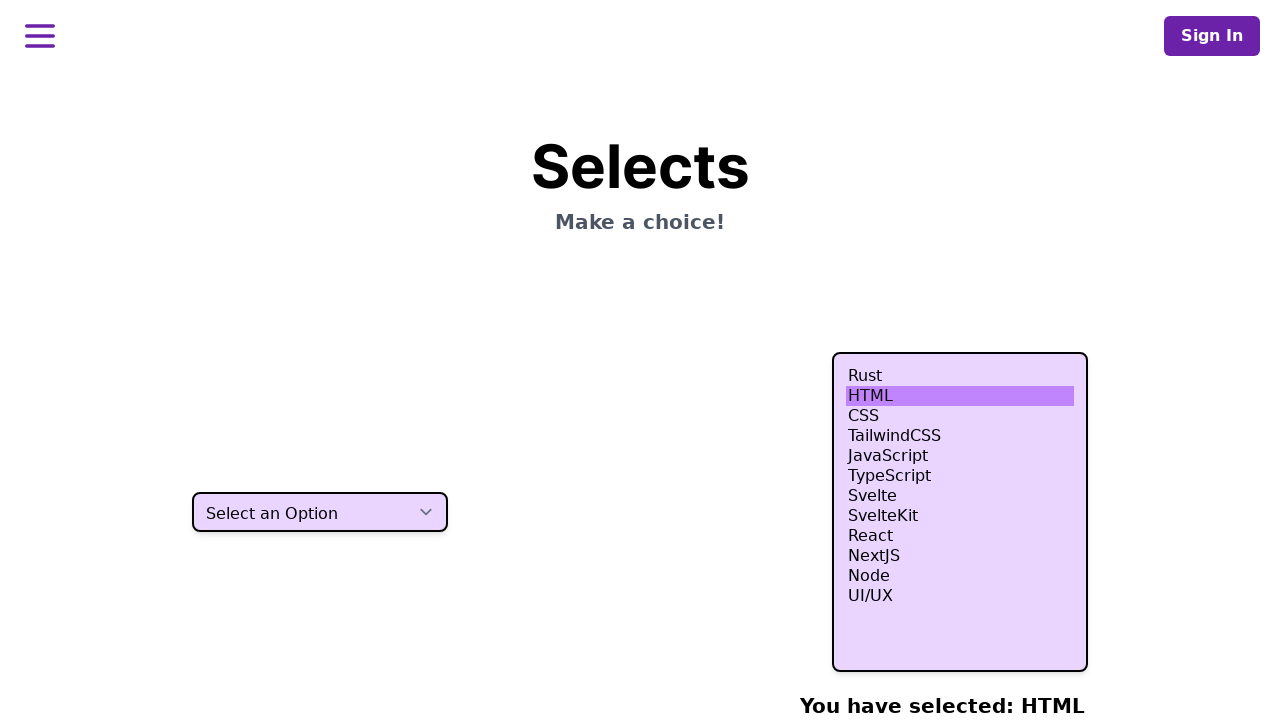

Selected option at index 3 on select.h-80
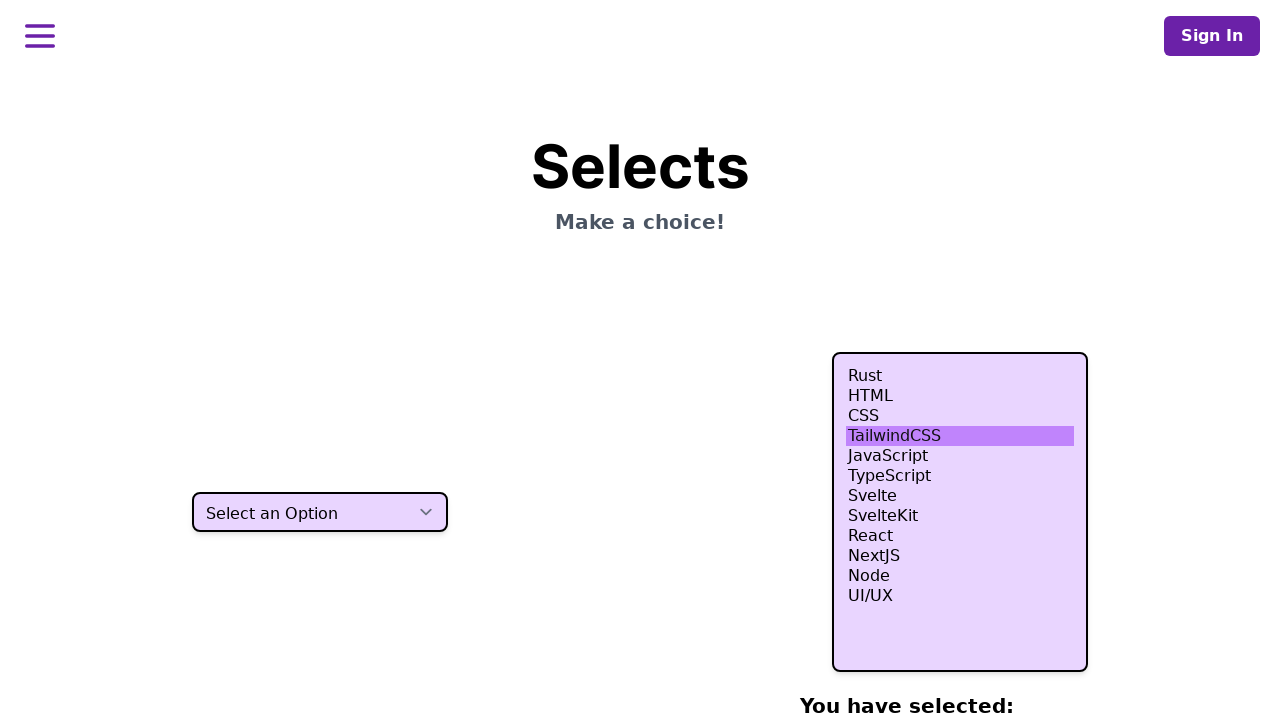

Selected option at index 4 on select.h-80
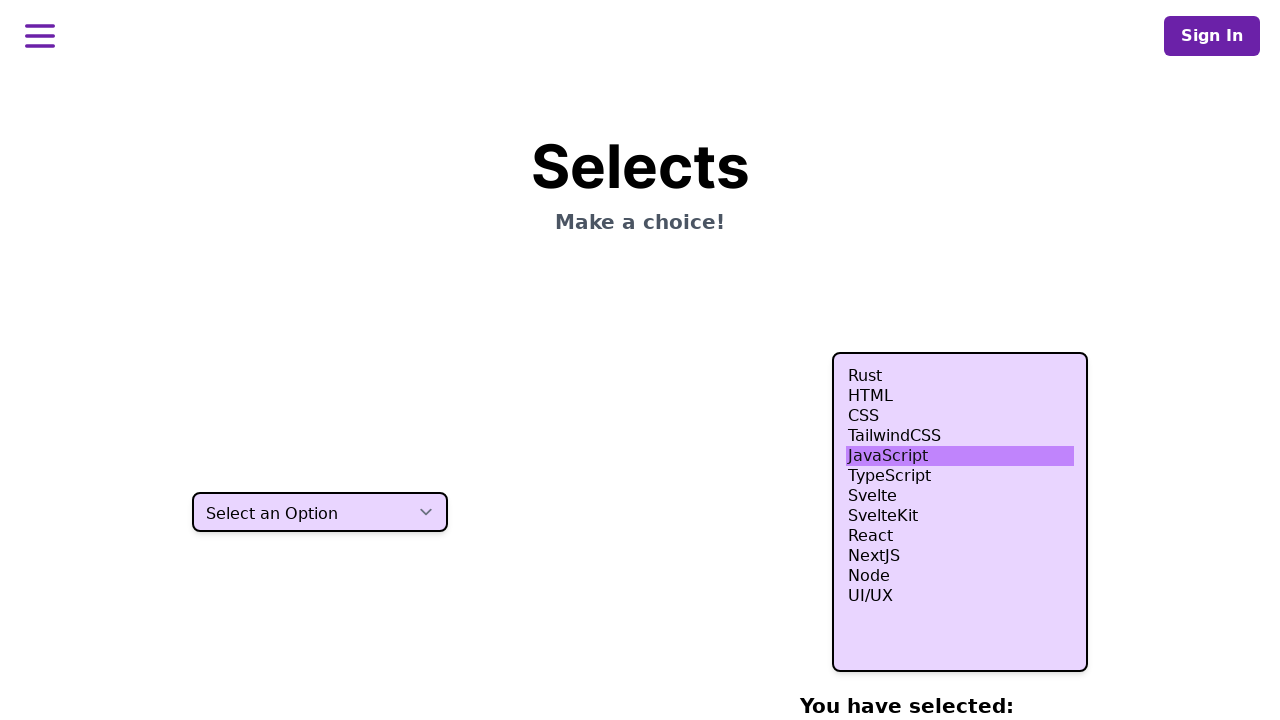

Selected option at index 5 on select.h-80
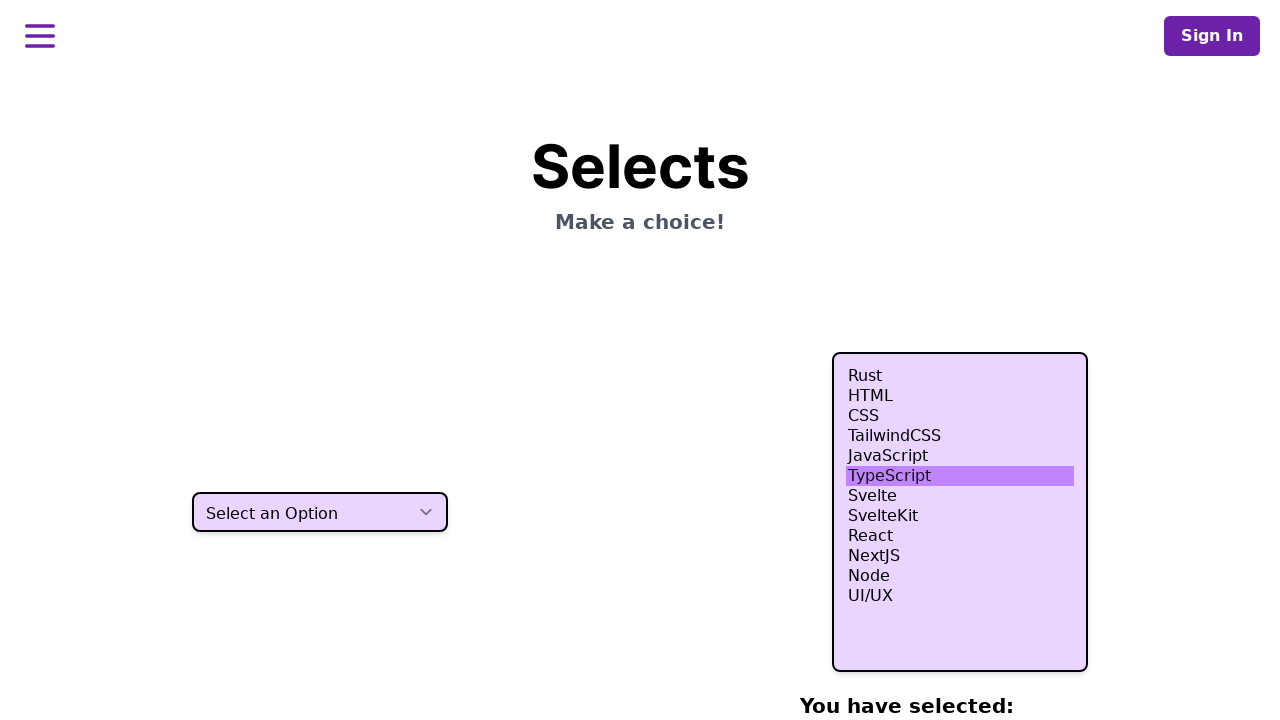

Selected 'Node' option using value attribute 'nodejs' on select.h-80
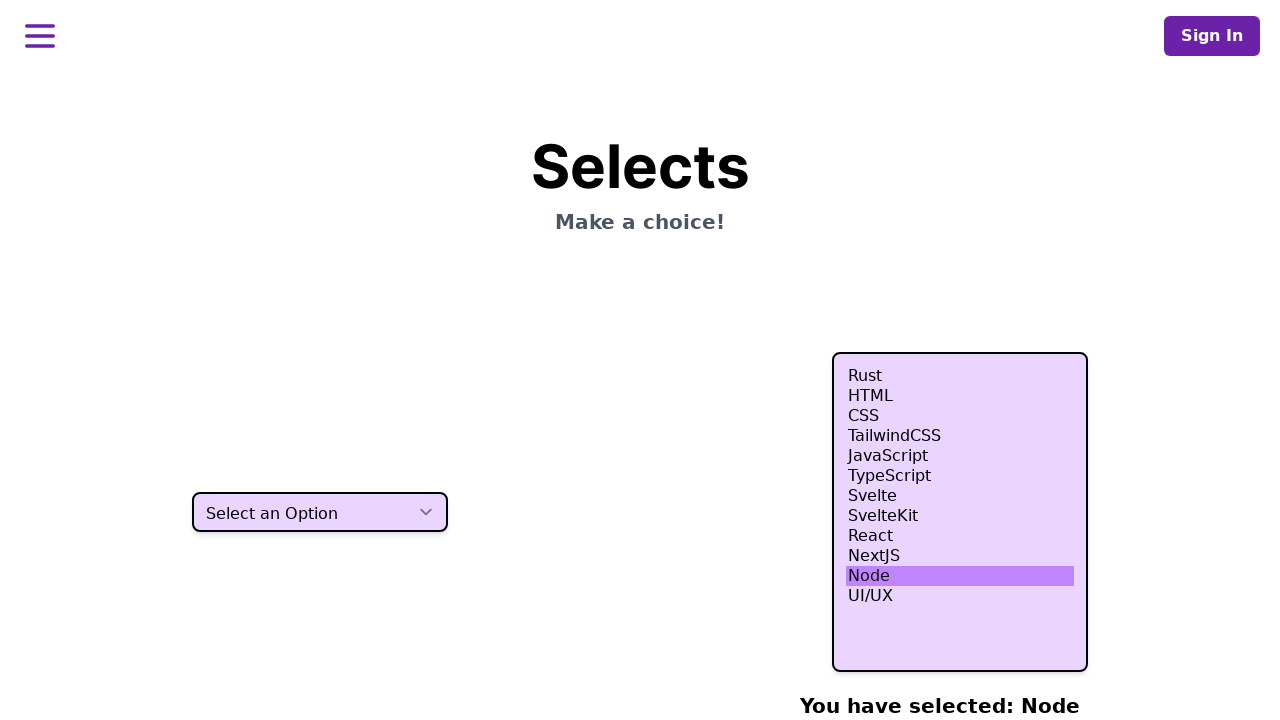

Retrieved all currently selected options
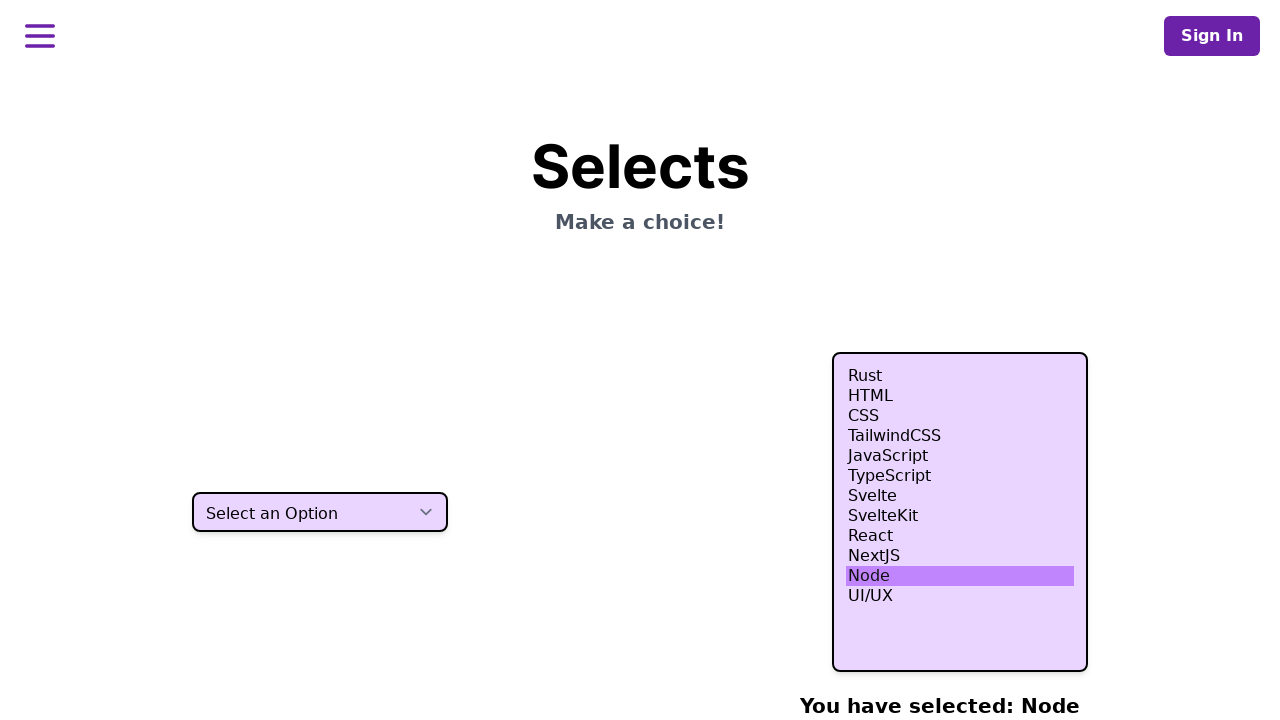

Extracted values from all selected options
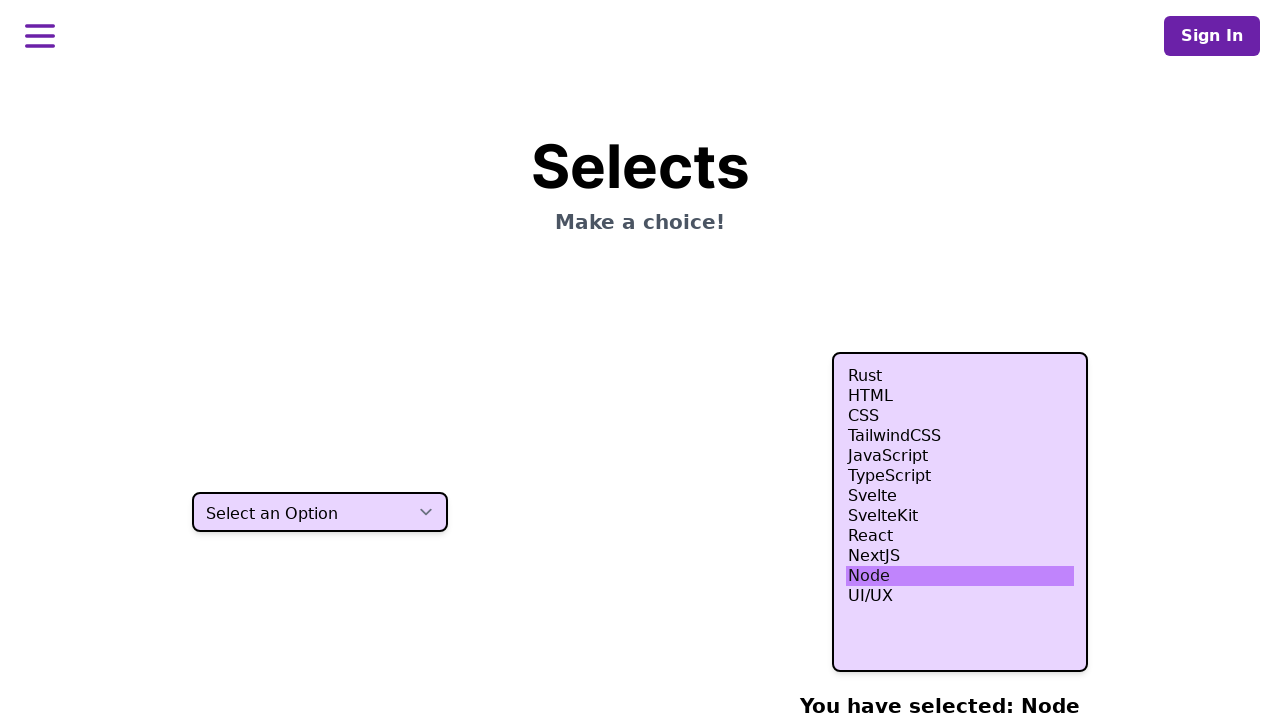

Retrieved all available options
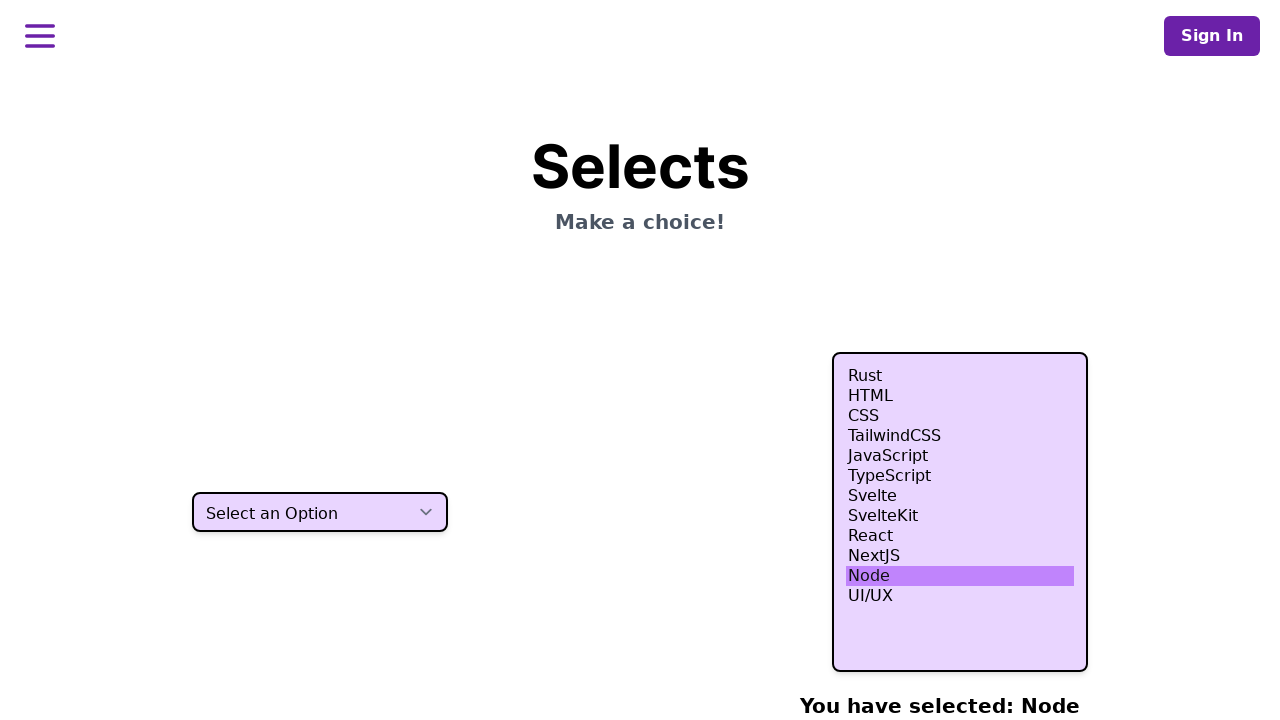

Identified value to remove from option at index 4
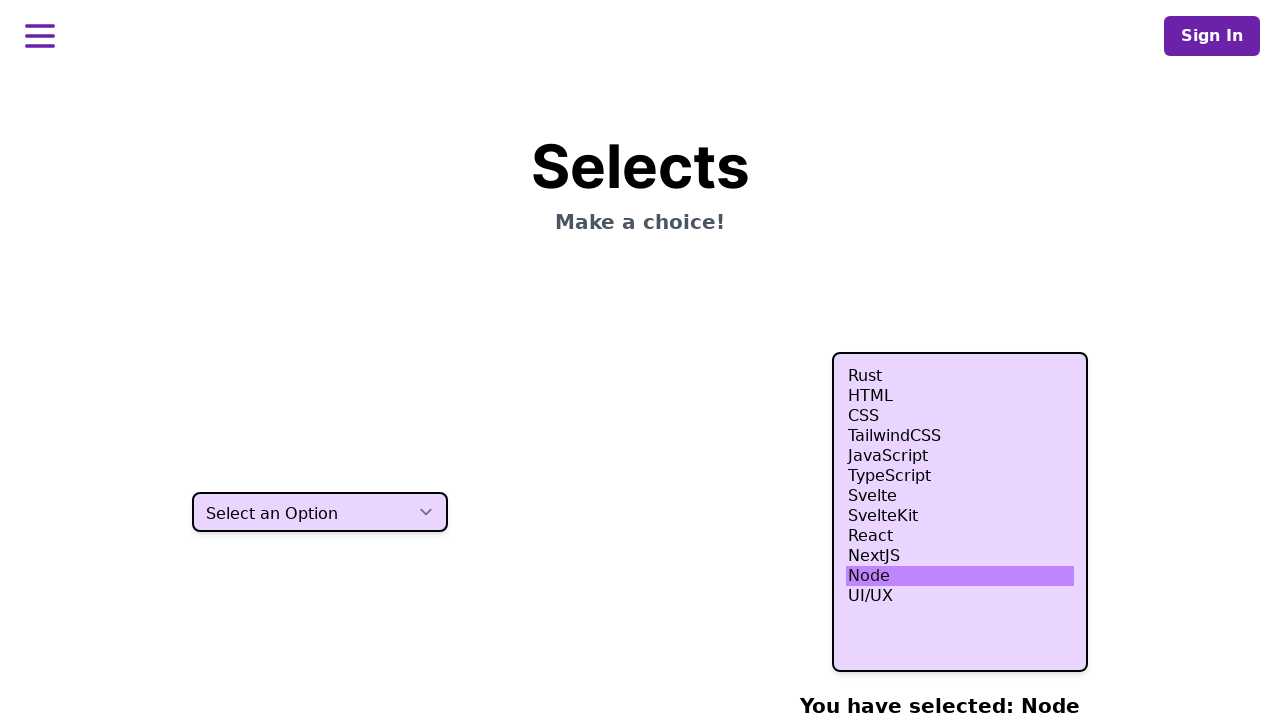

Filtered out the value to be deselected from current selections
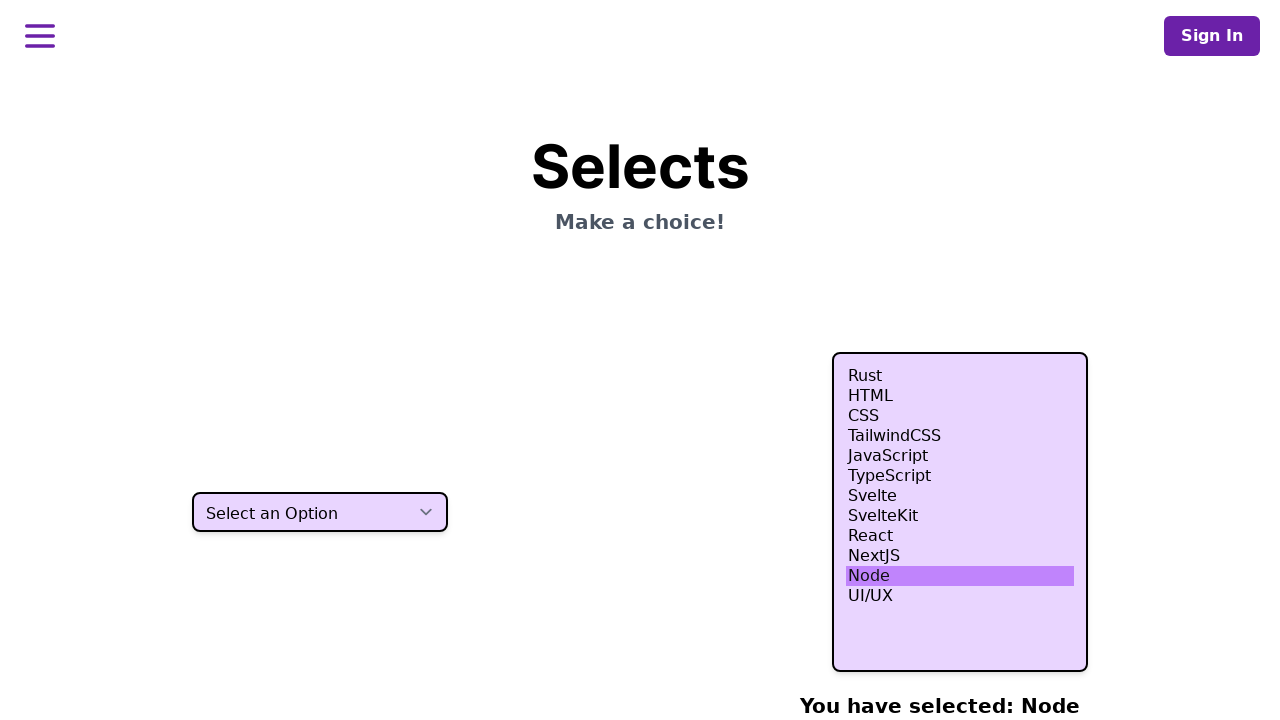

Deselected index 4 option by reselecting remaining options on select.h-80
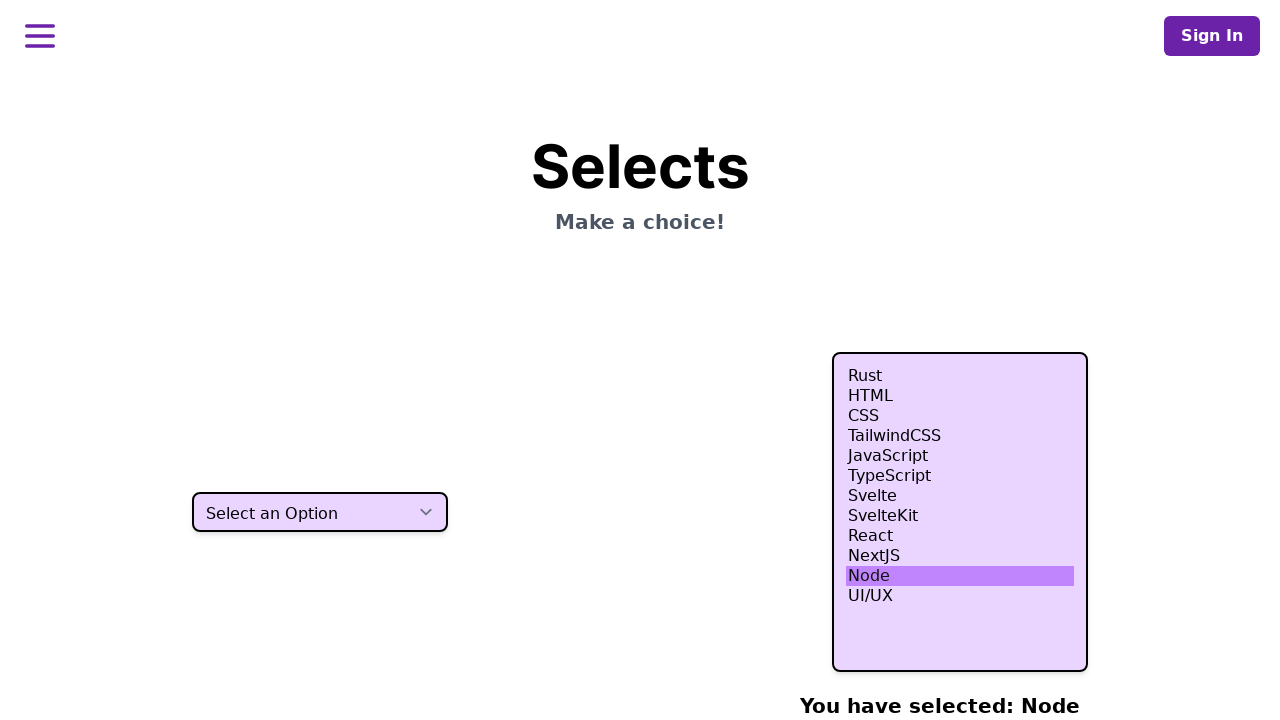

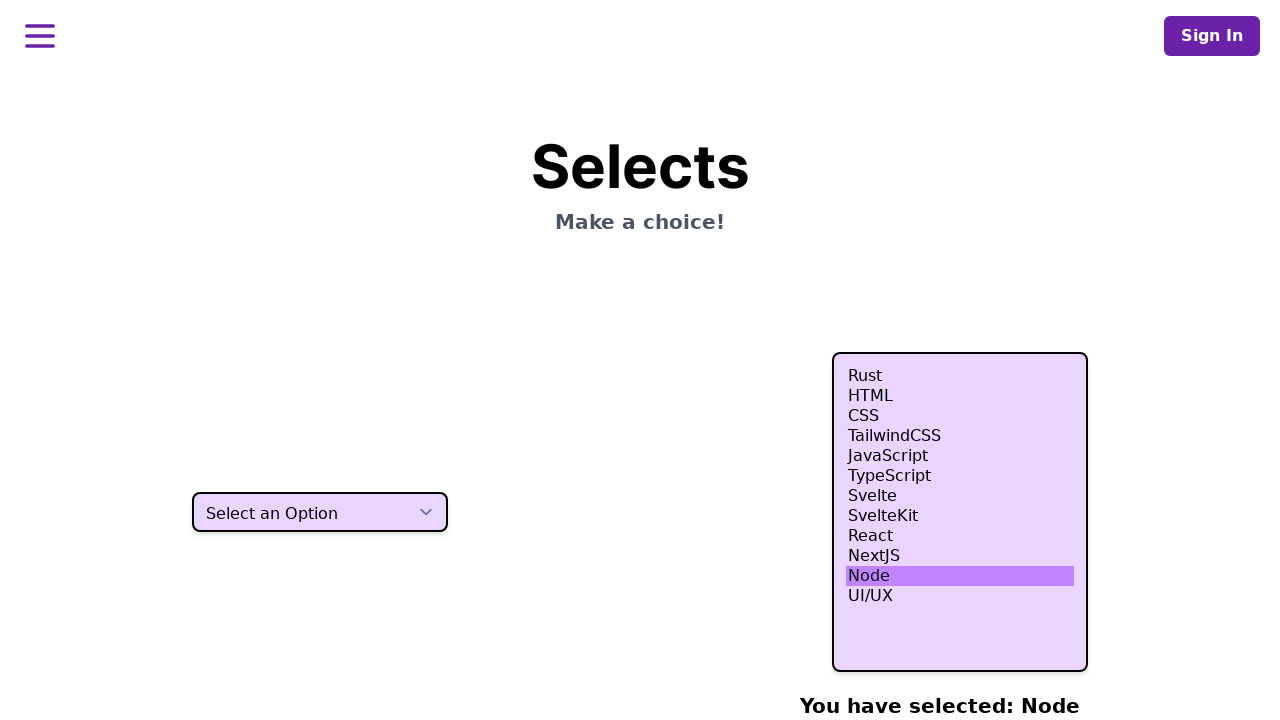